Tests key press detection by pressing Shift key and verifying the displayed result

Starting URL: https://the-internet.herokuapp.com/

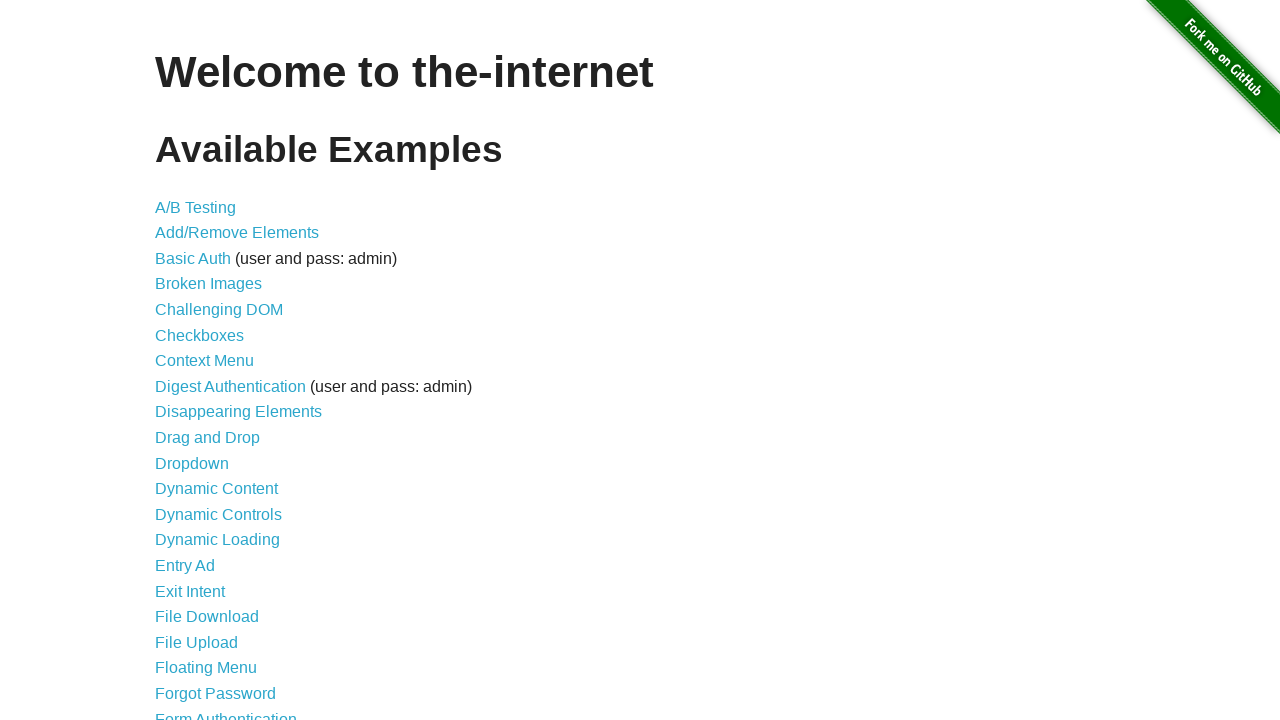

Navigated to the-internet.herokuapp.com home page
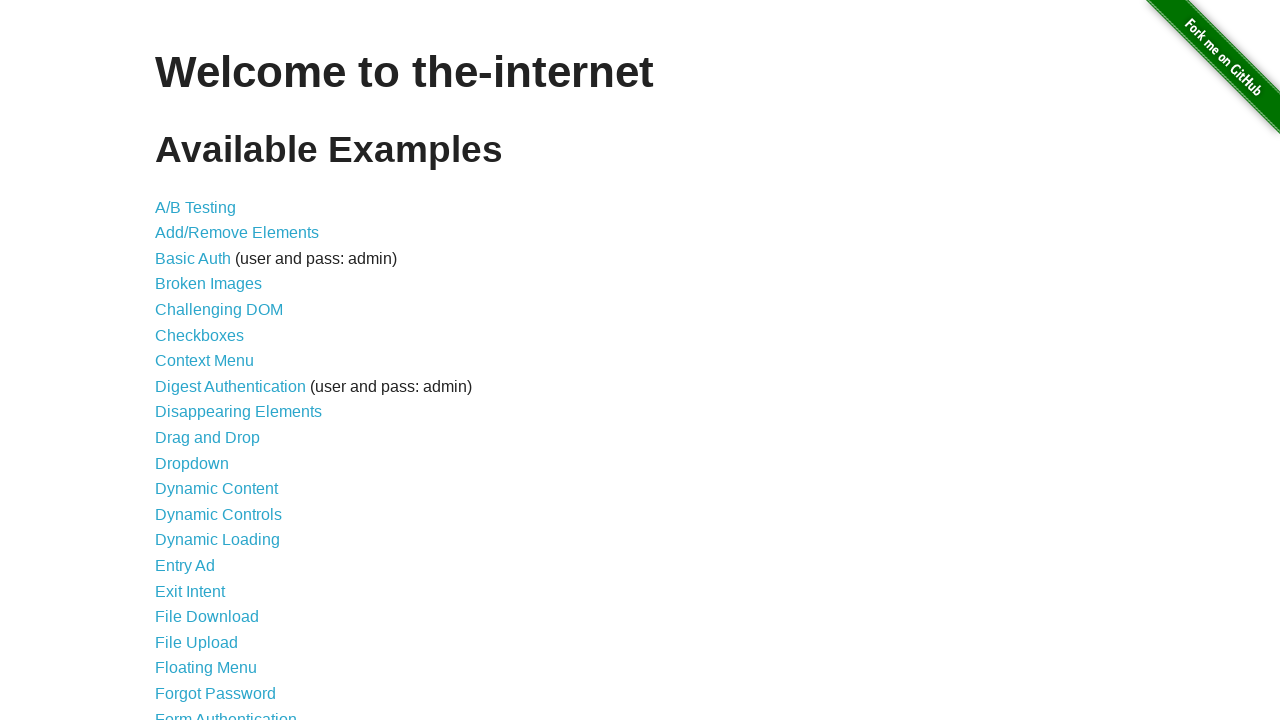

Clicked Key Presses link at (200, 360) on internal:role=link[name="Key Presses"i]
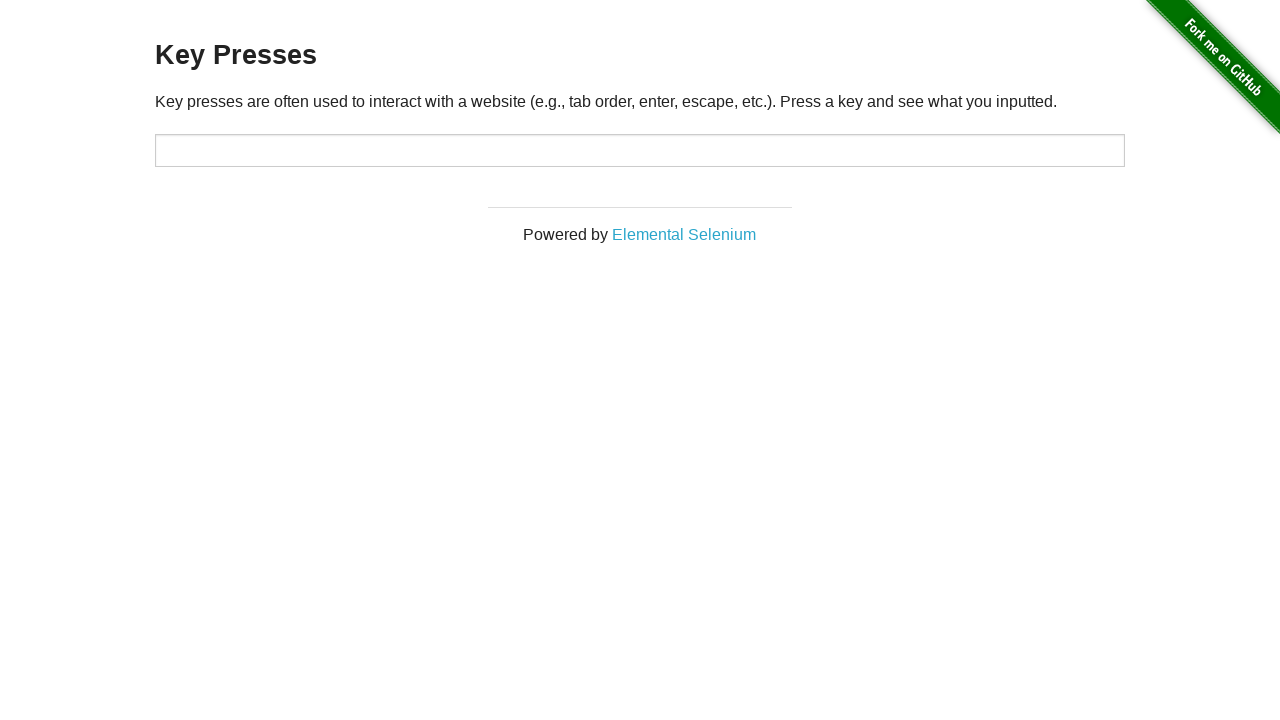

Pressed Shift key in target input field on #target
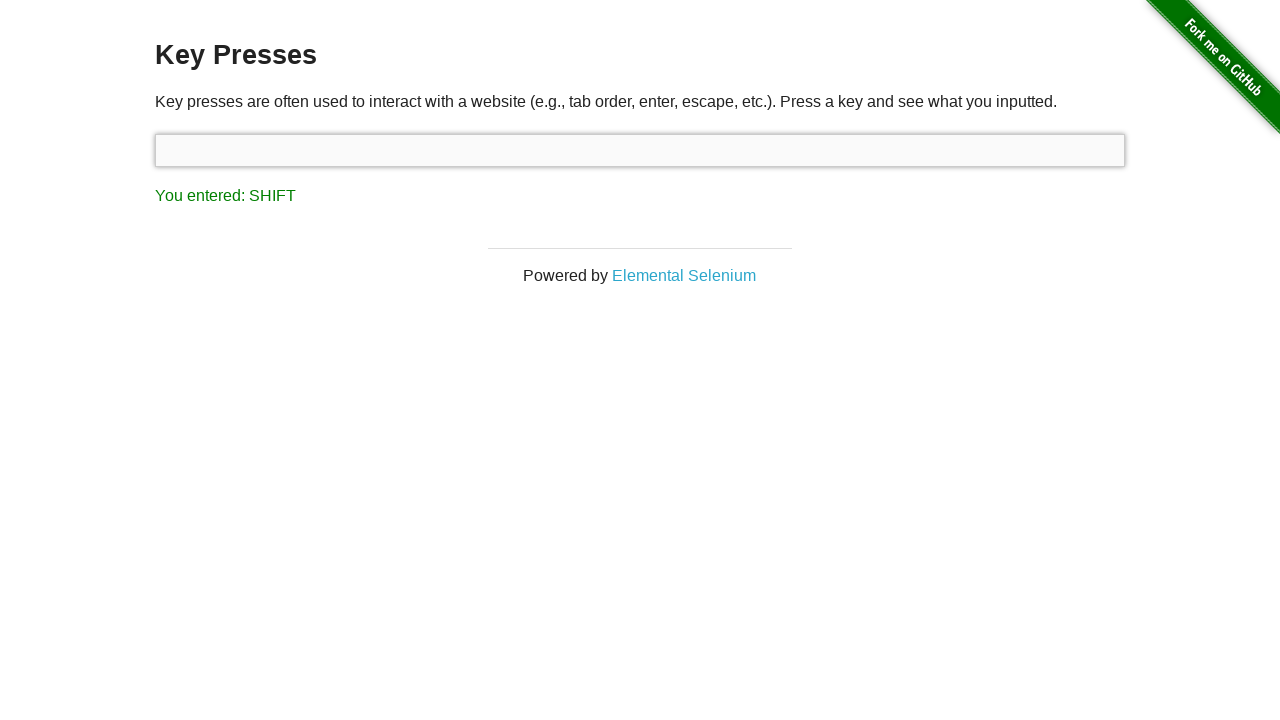

Verified that result displays 'You entered: SHIFT'
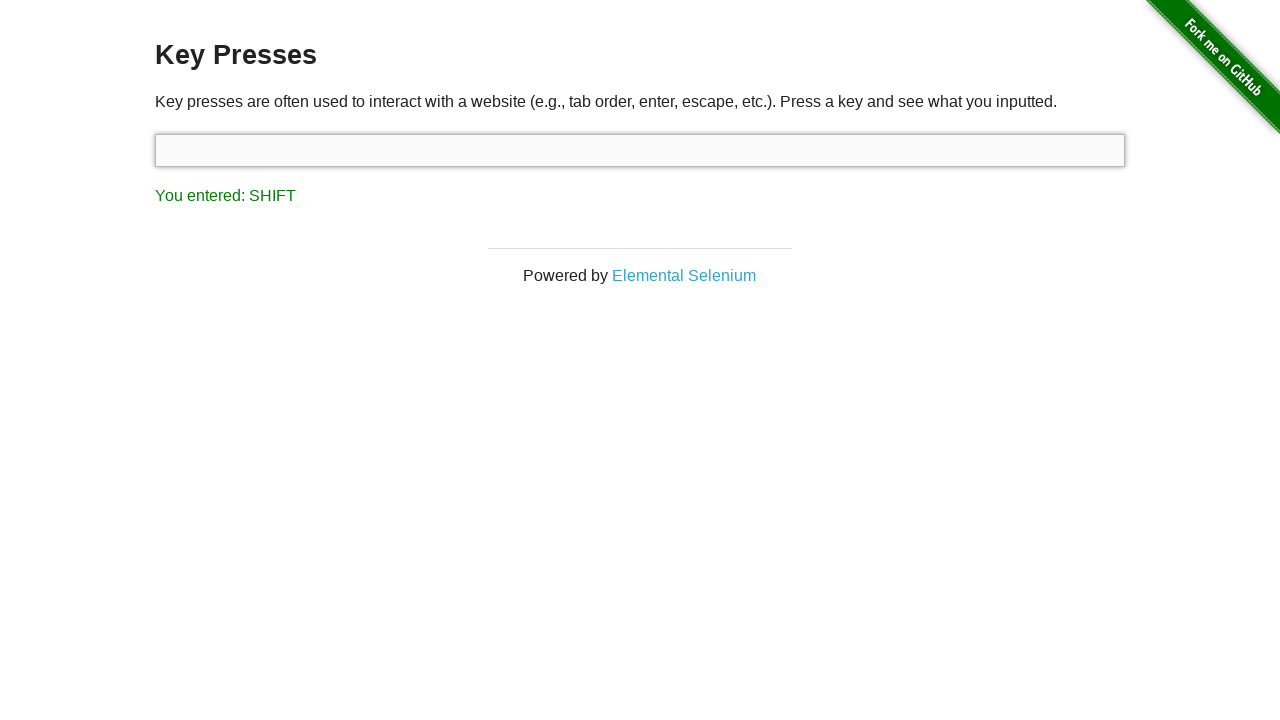

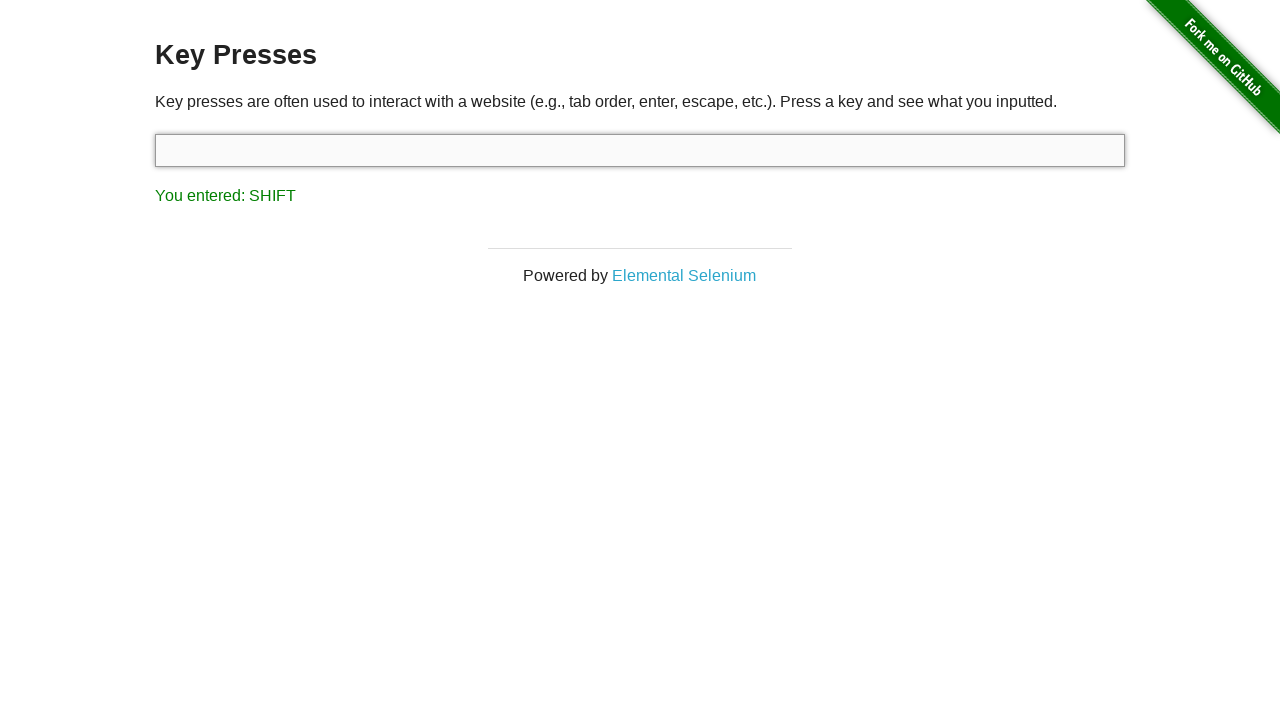